Tests drag and drop functionality on jQuery UI demo page by dragging an element from source to destination

Starting URL: https://jqueryui.com/droppable/

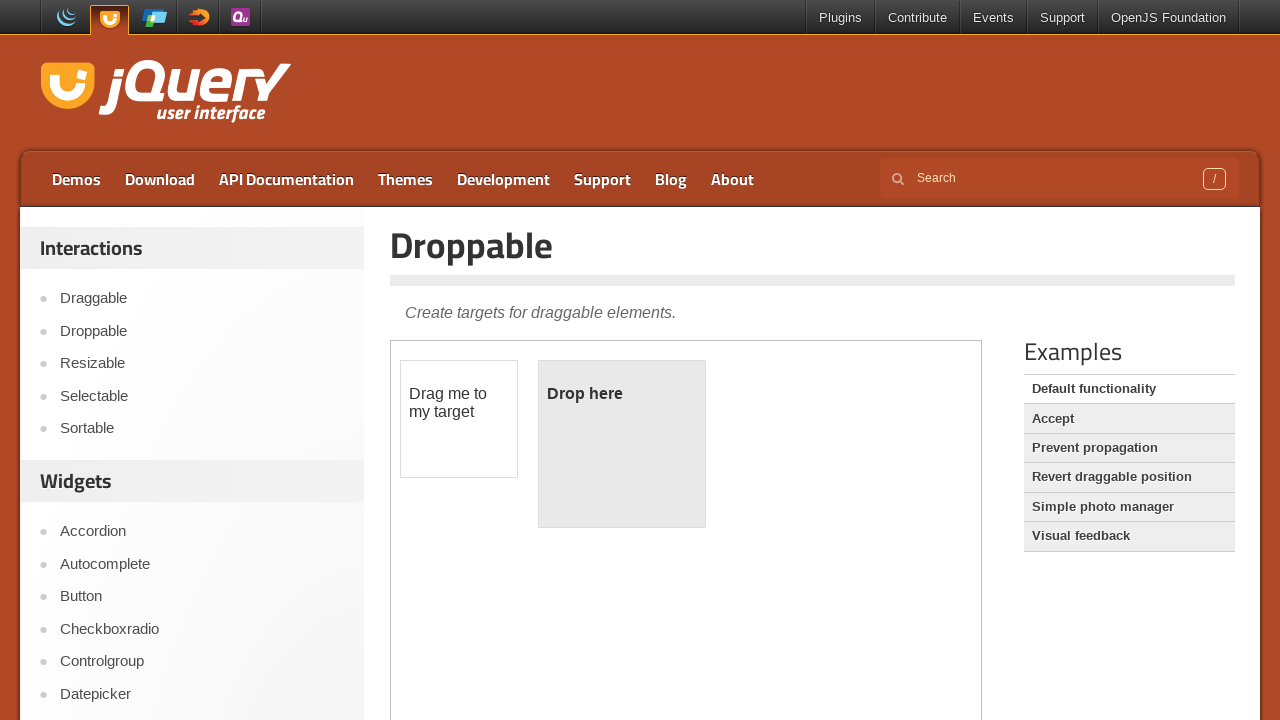

Located the demo iframe
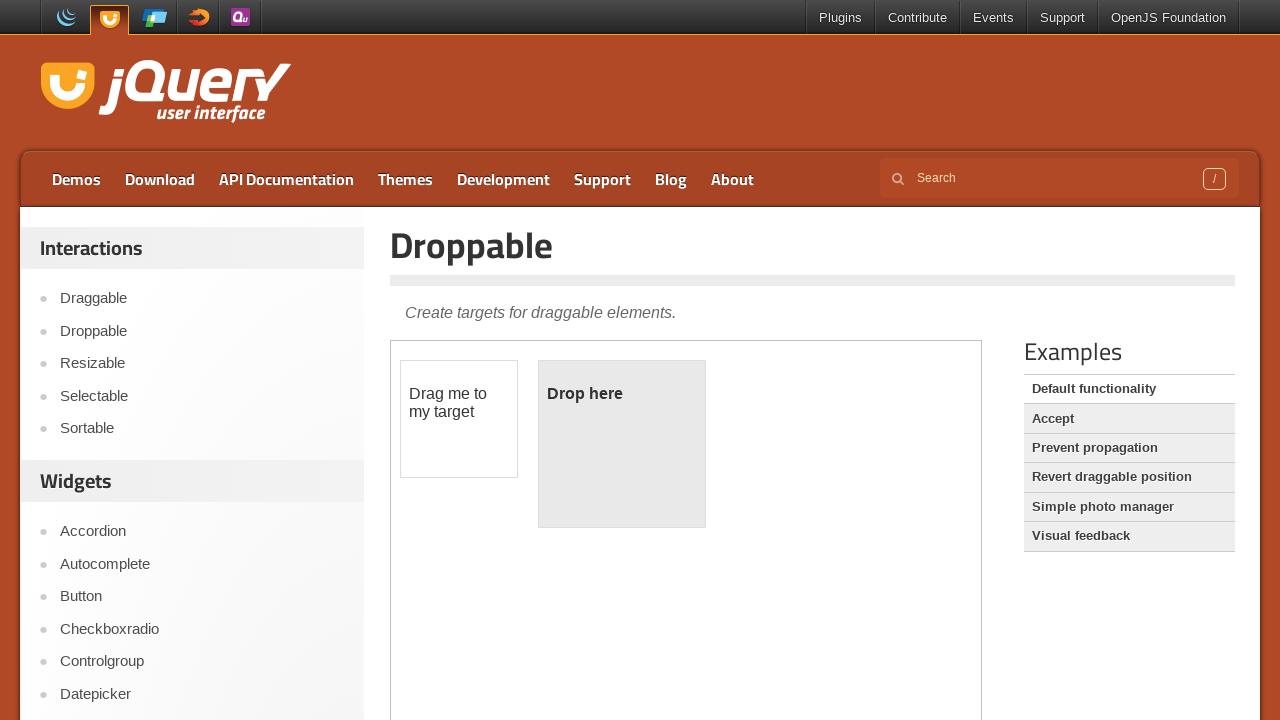

Located the draggable element
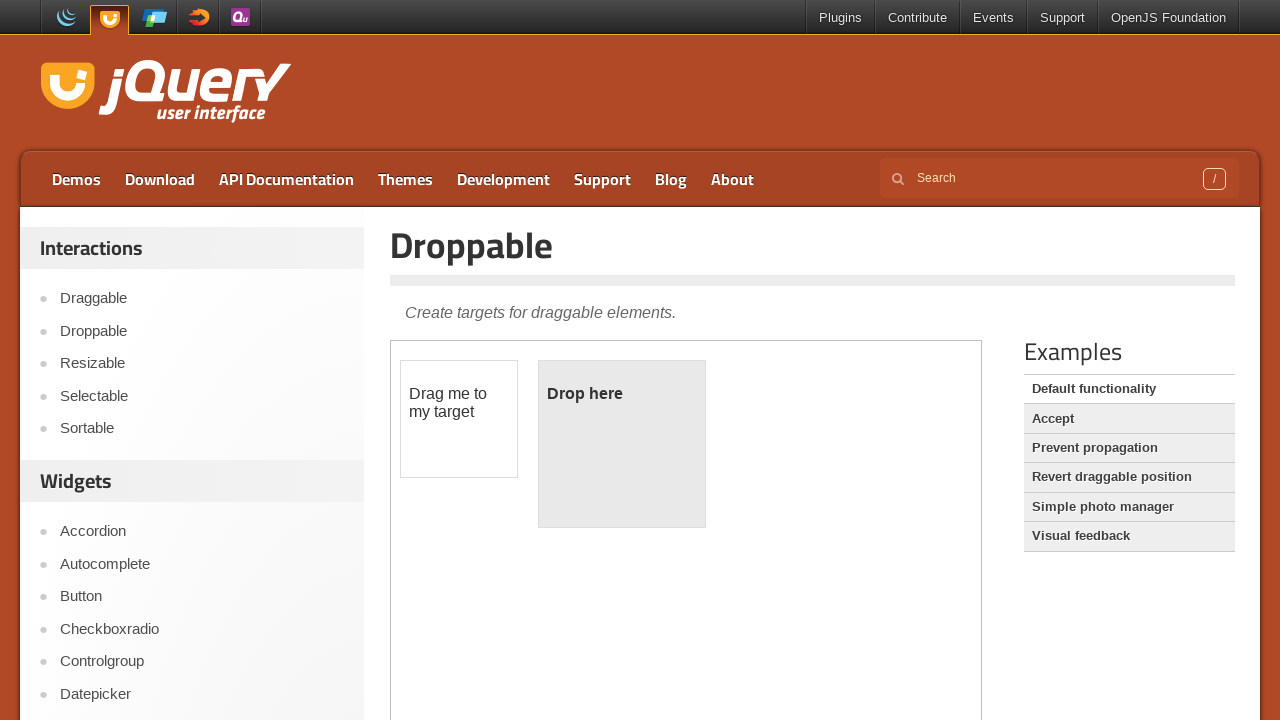

Located the droppable element
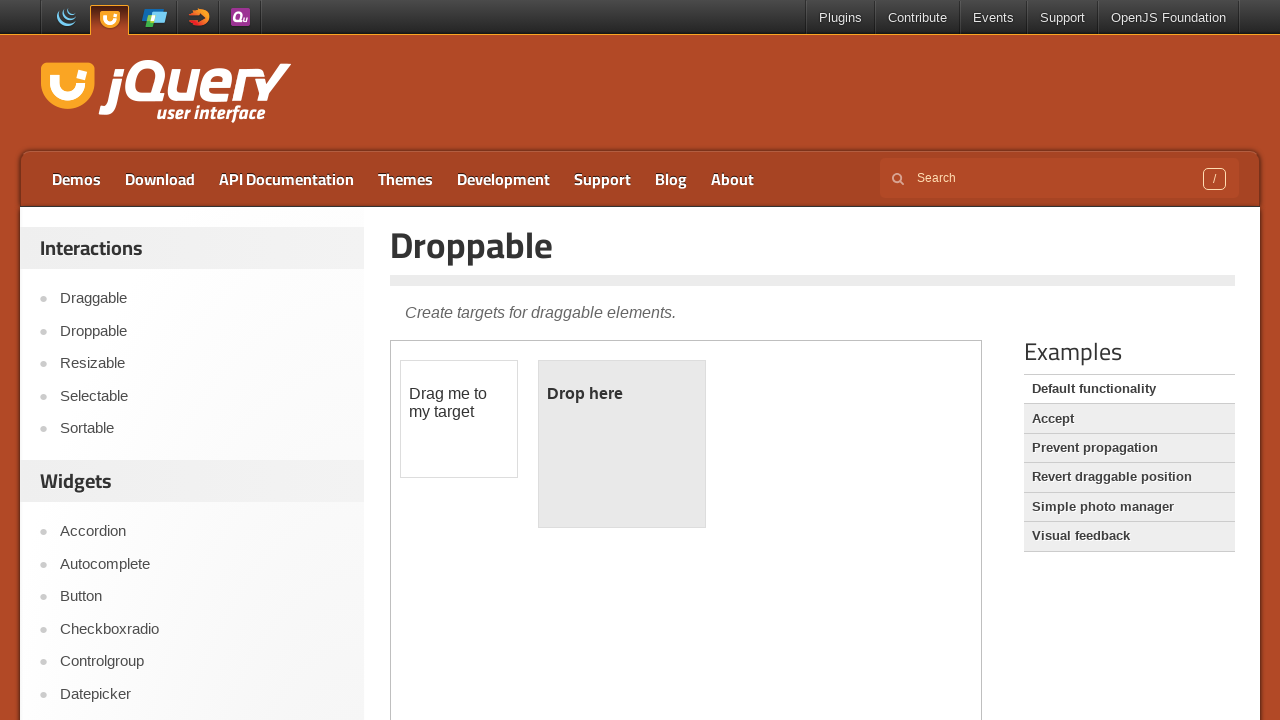

Dragged element from source to destination at (622, 444)
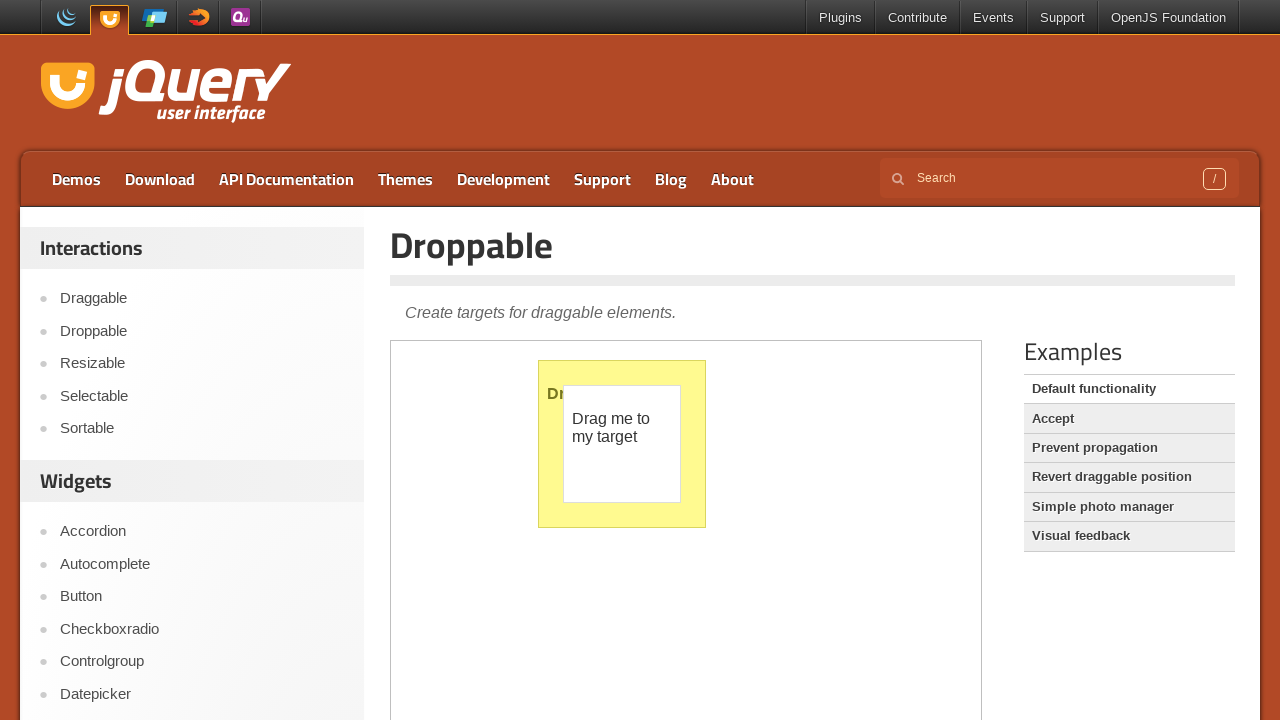

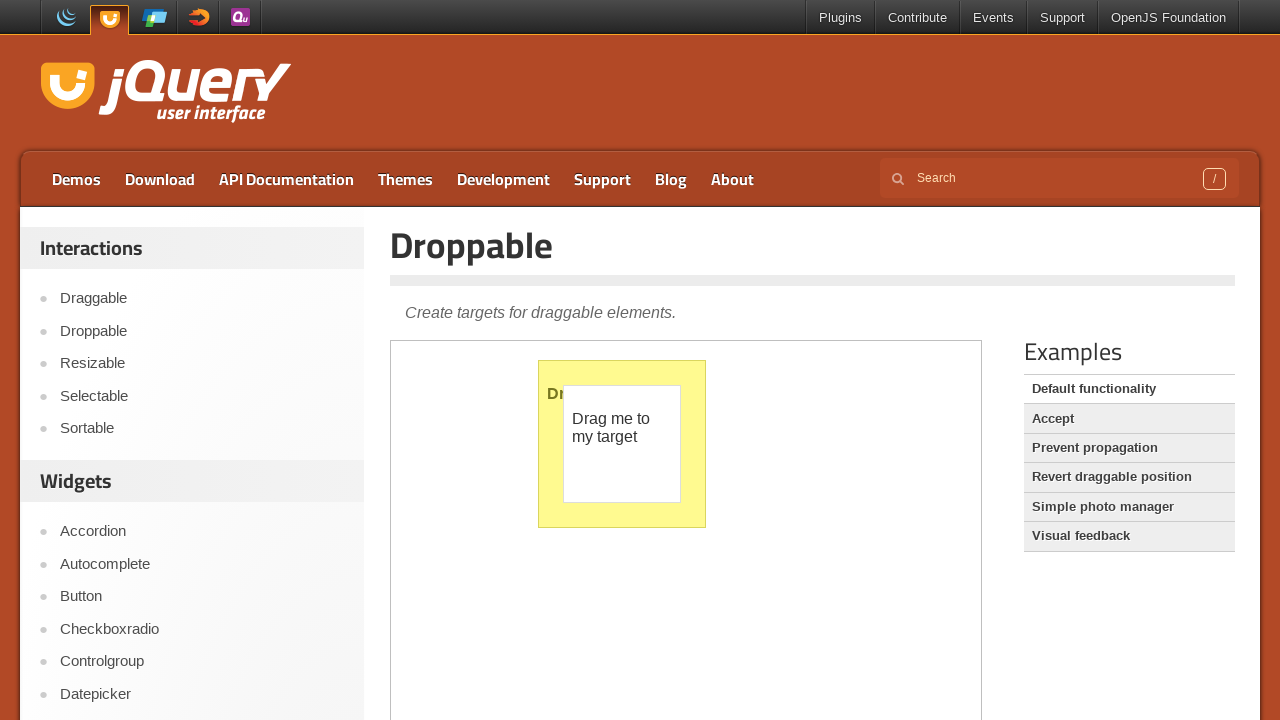